Navigates to the Cinematica cinema website and verifies that movie listing elements are displayed on the homepage

Starting URL: https://cinematica.kg/

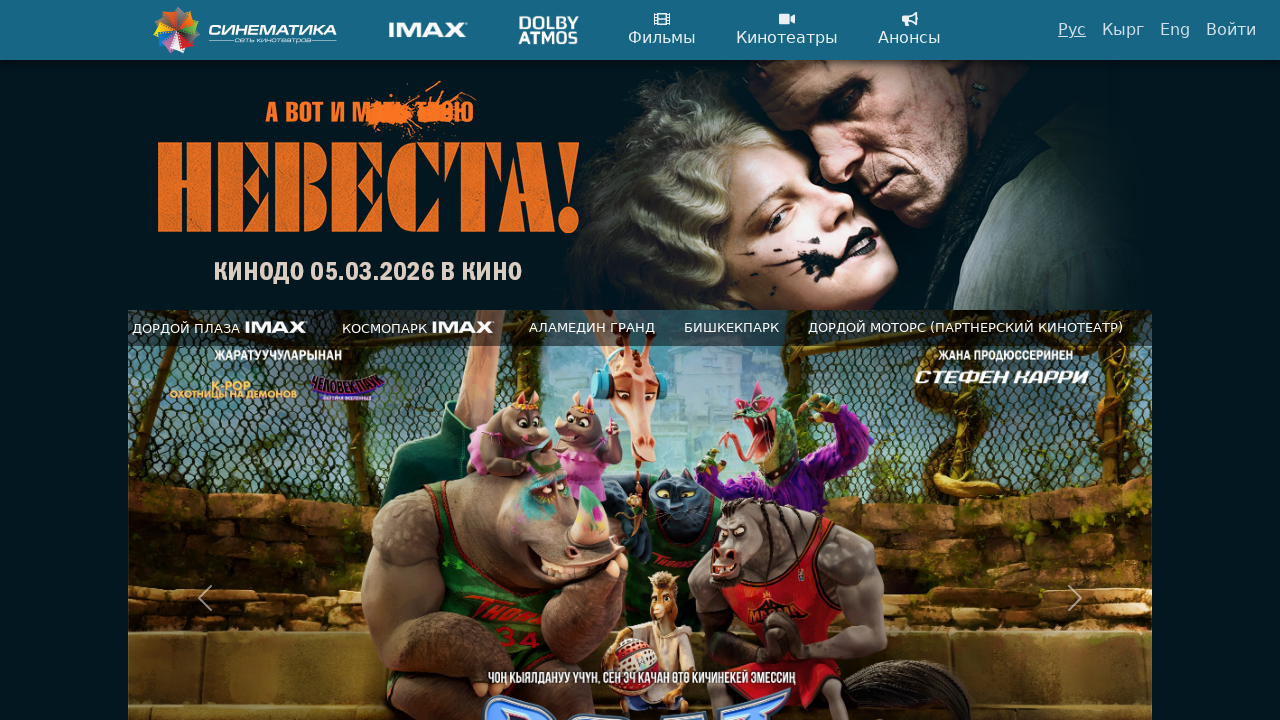

Navigated to Cinematica cinema website
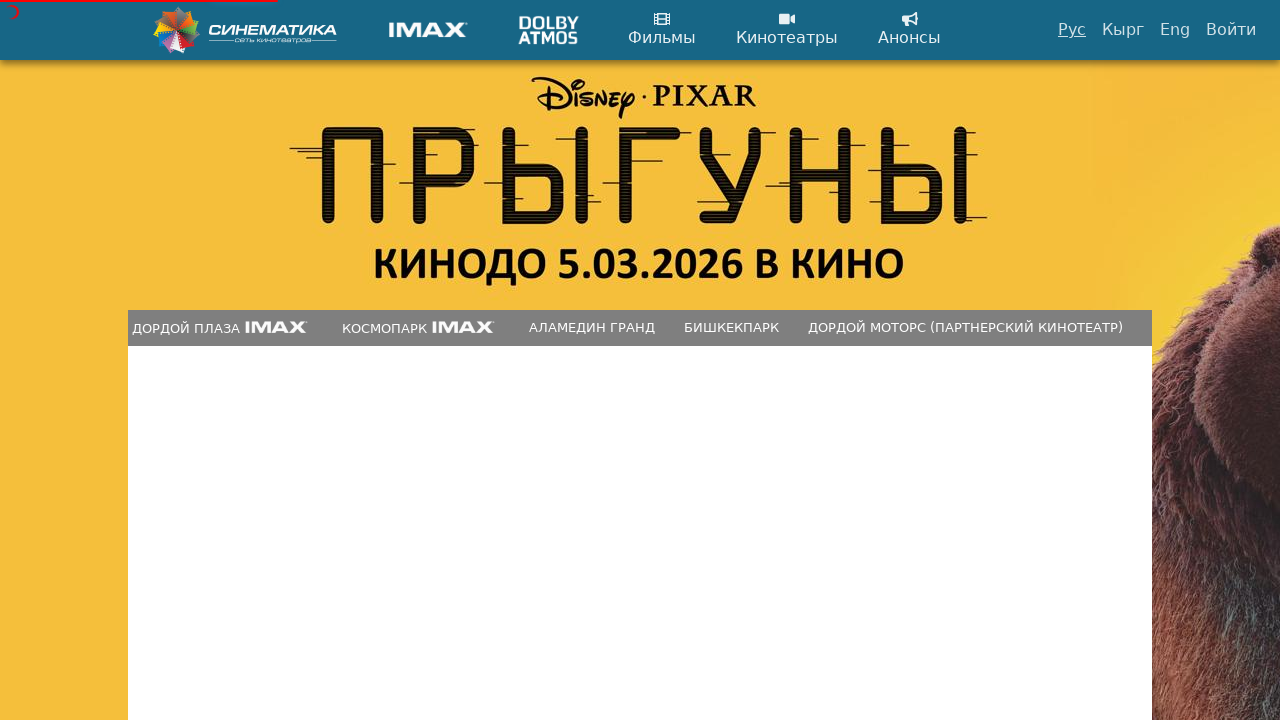

Movie listing elements loaded on homepage
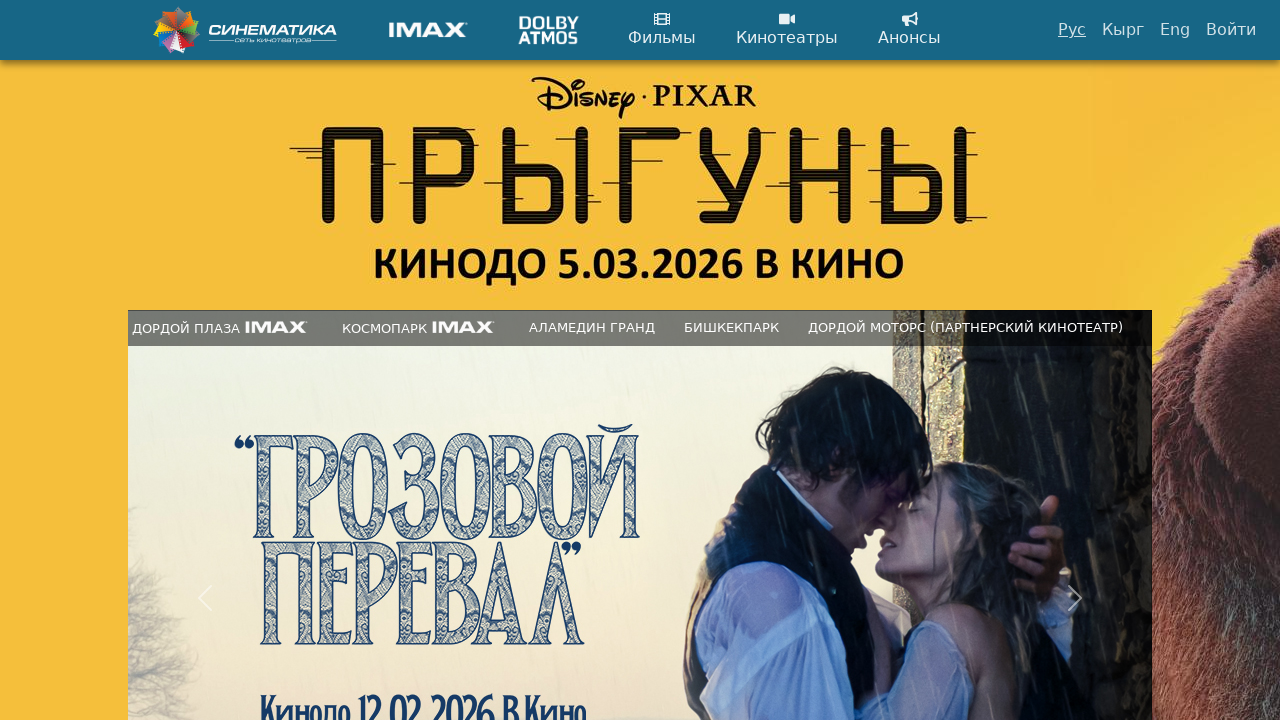

Movie title elements verified as visible
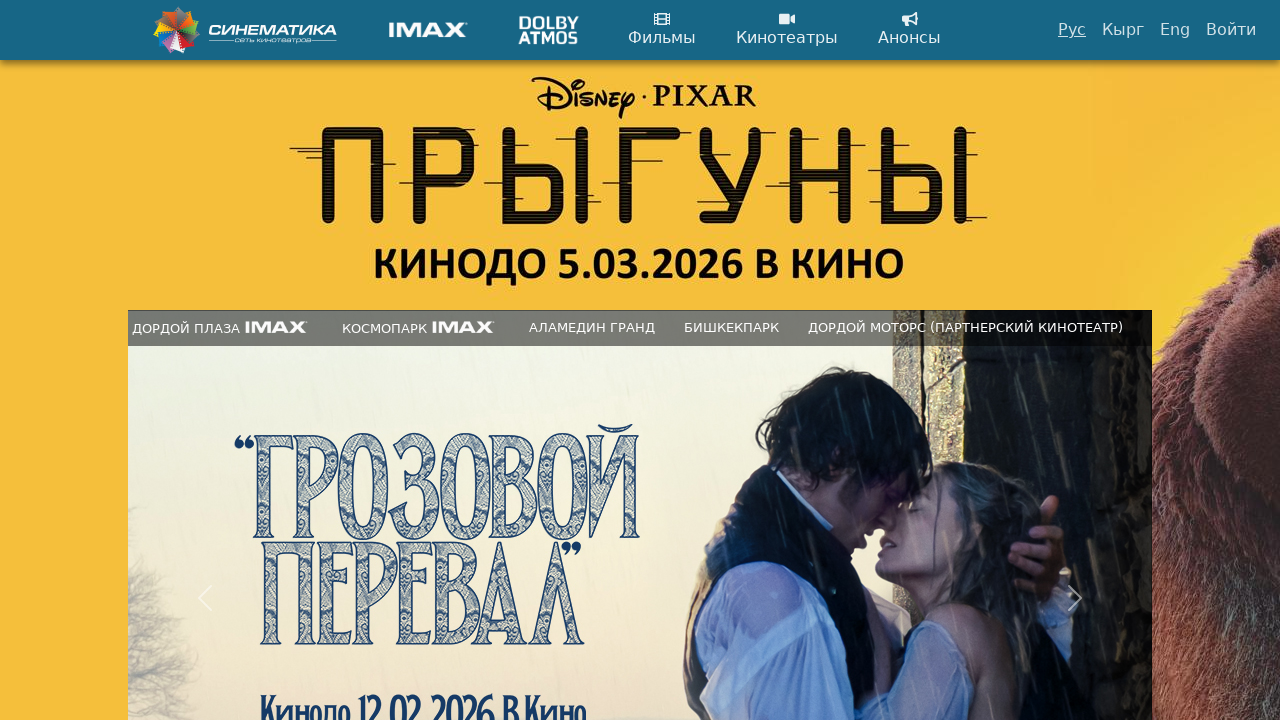

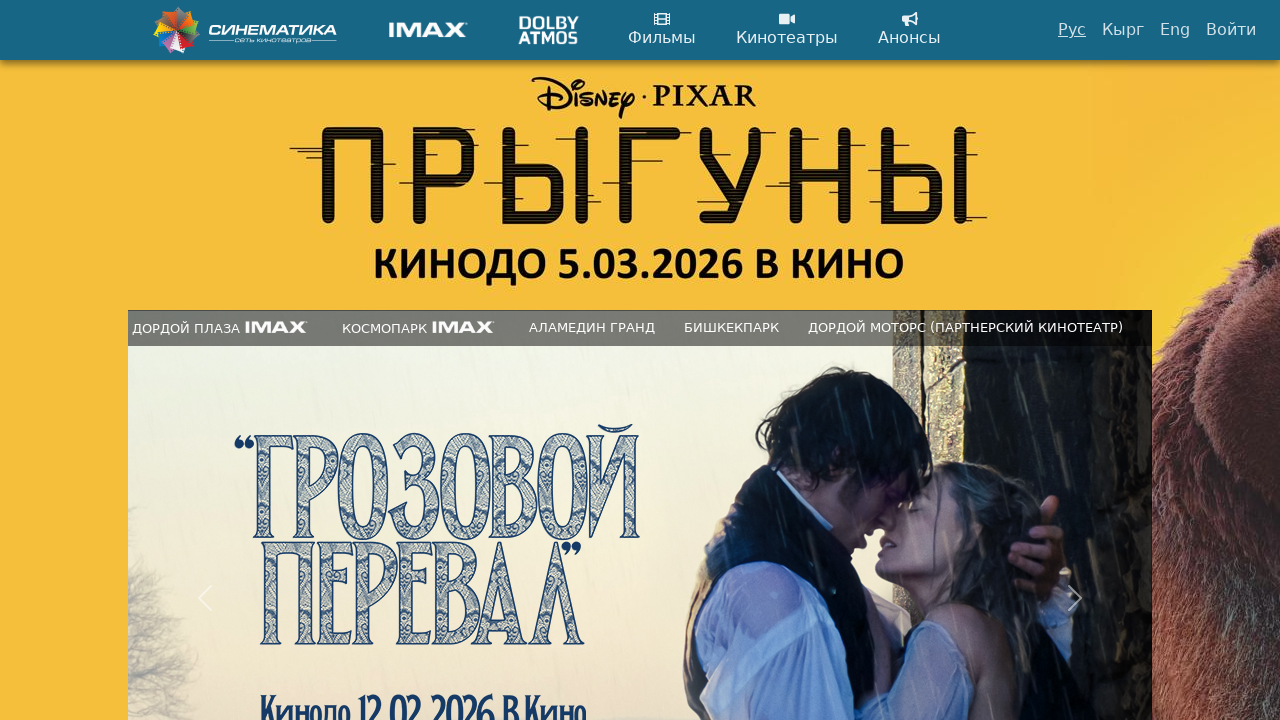